Tests login form validation when password field is empty, entering username and verifying password required error

Starting URL: https://www.saucedemo.com/

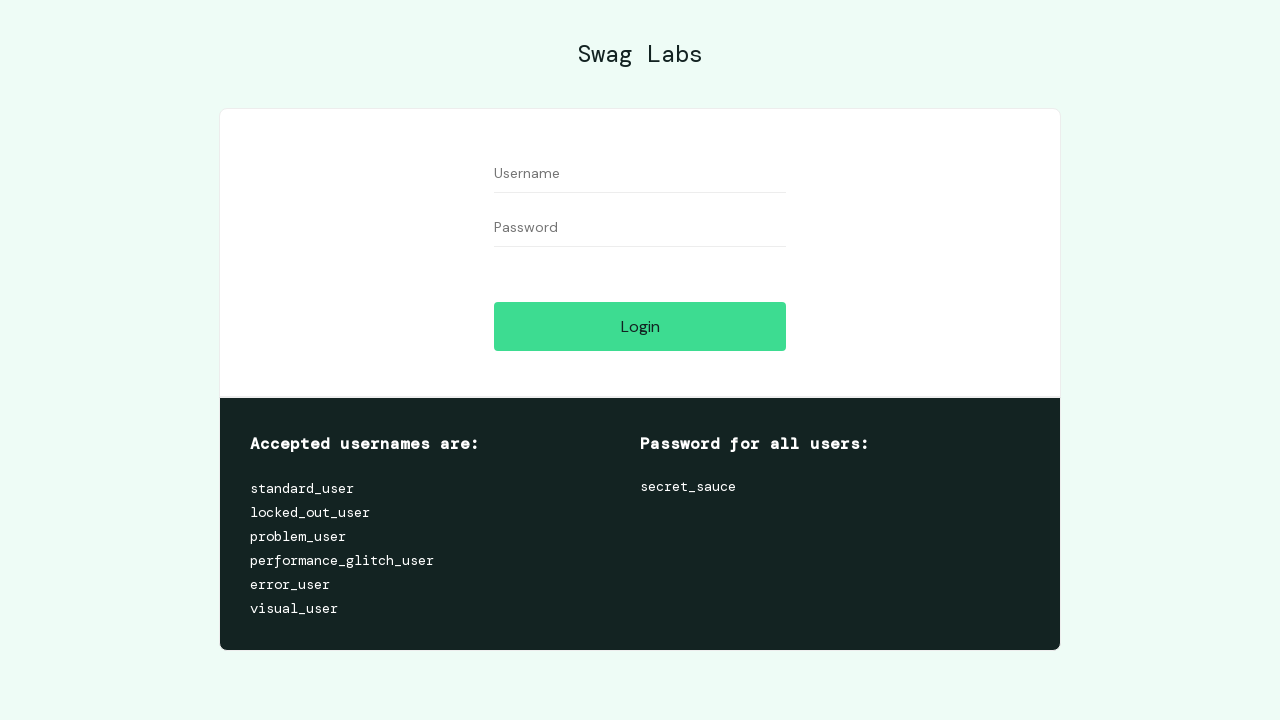

Navigated to Sauce Demo login page
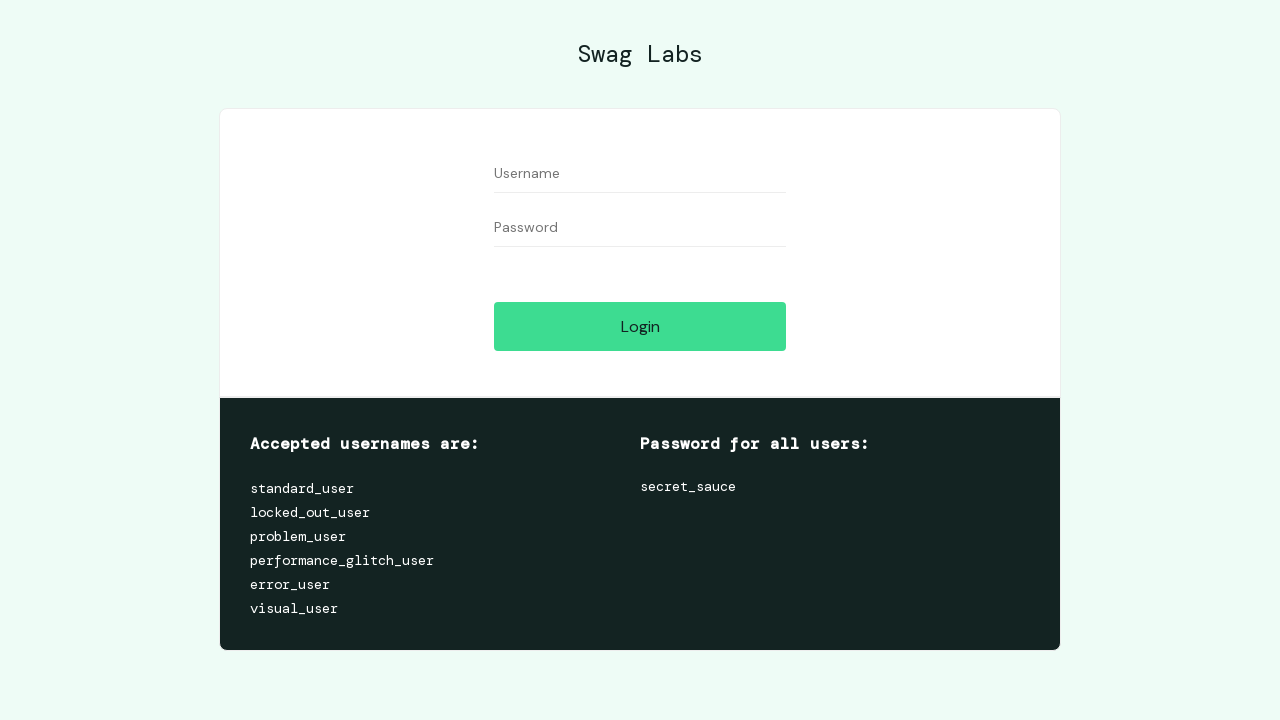

Entered username 'testuser123' in user-name field on #user-name
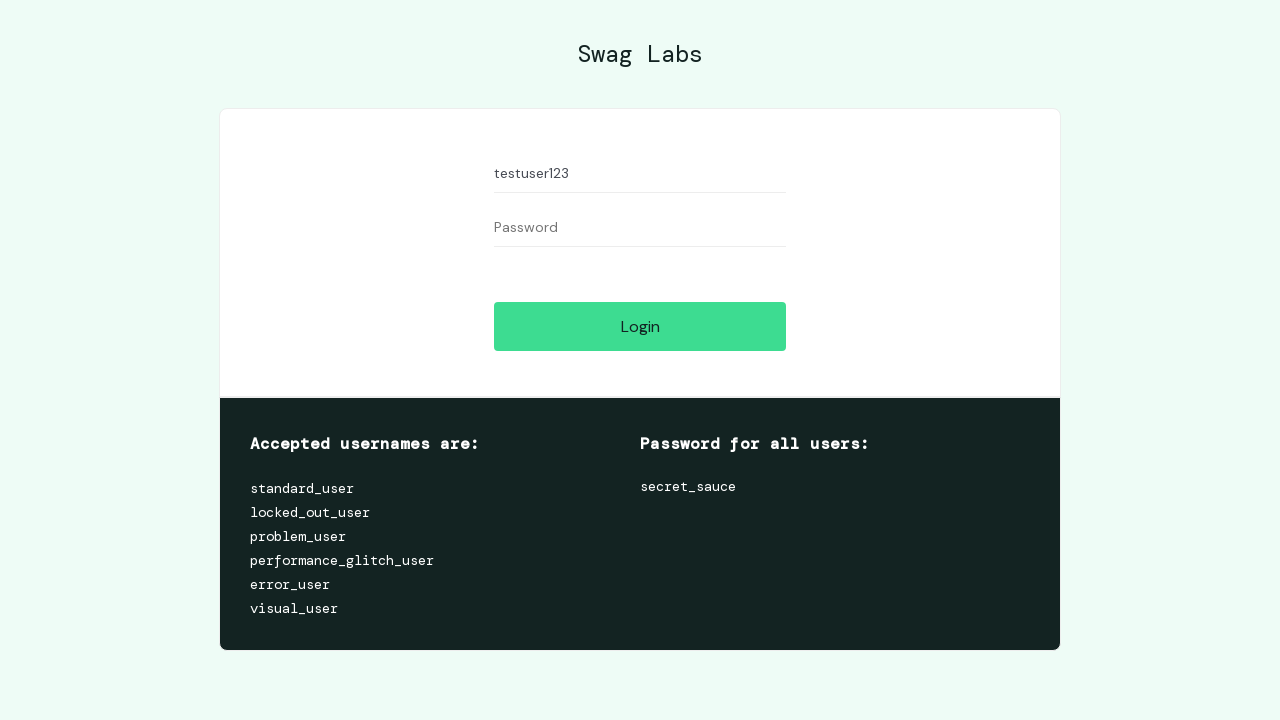

Clicked login button without entering password at (640, 326) on #login-button
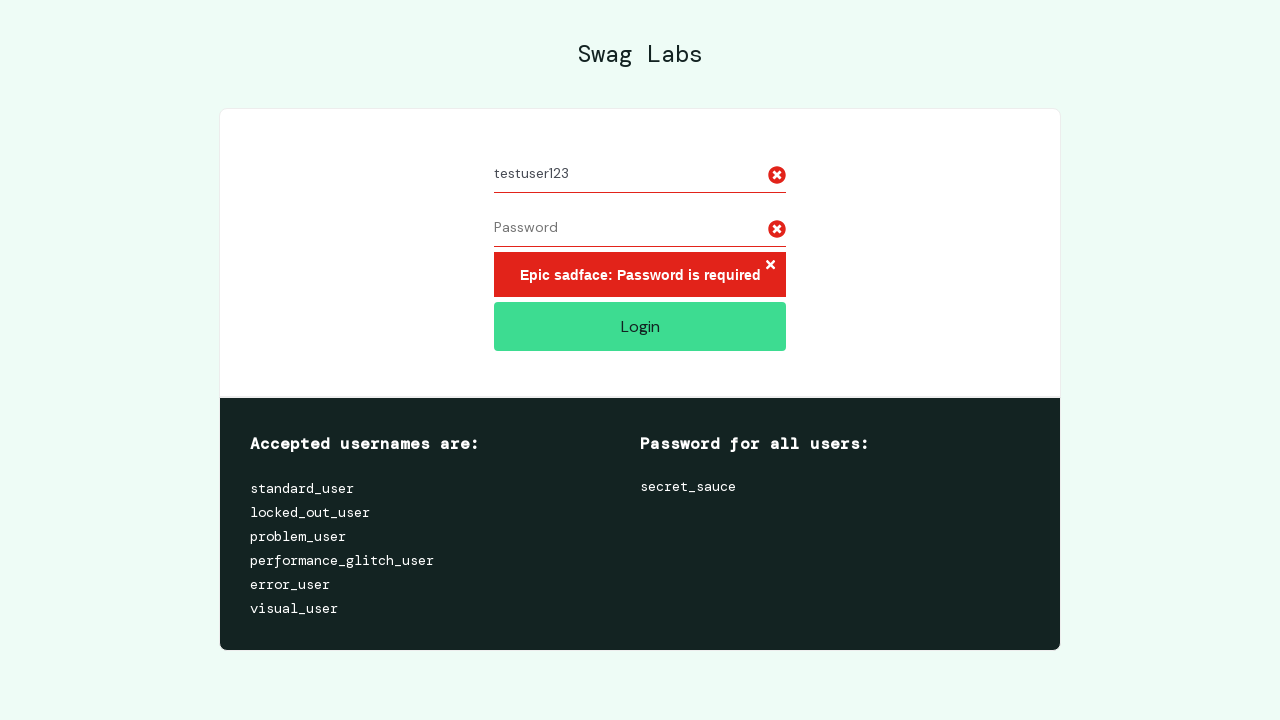

Error message container appeared
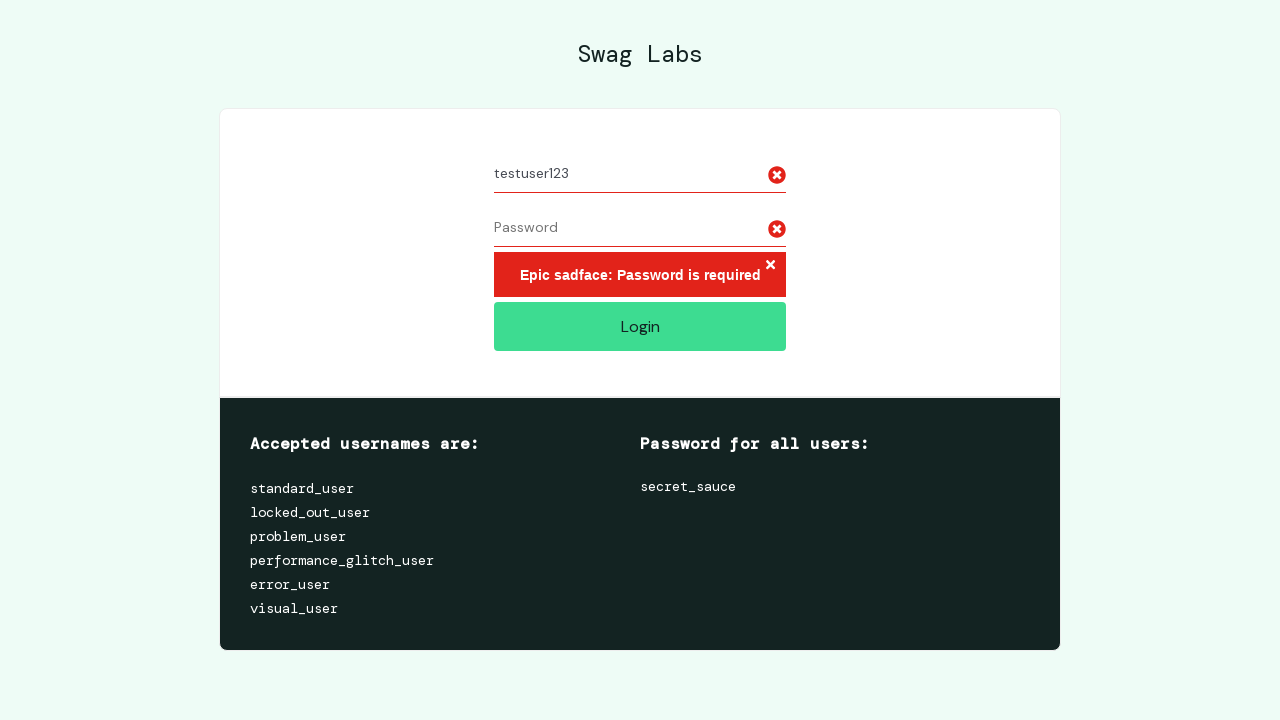

Retrieved error message text
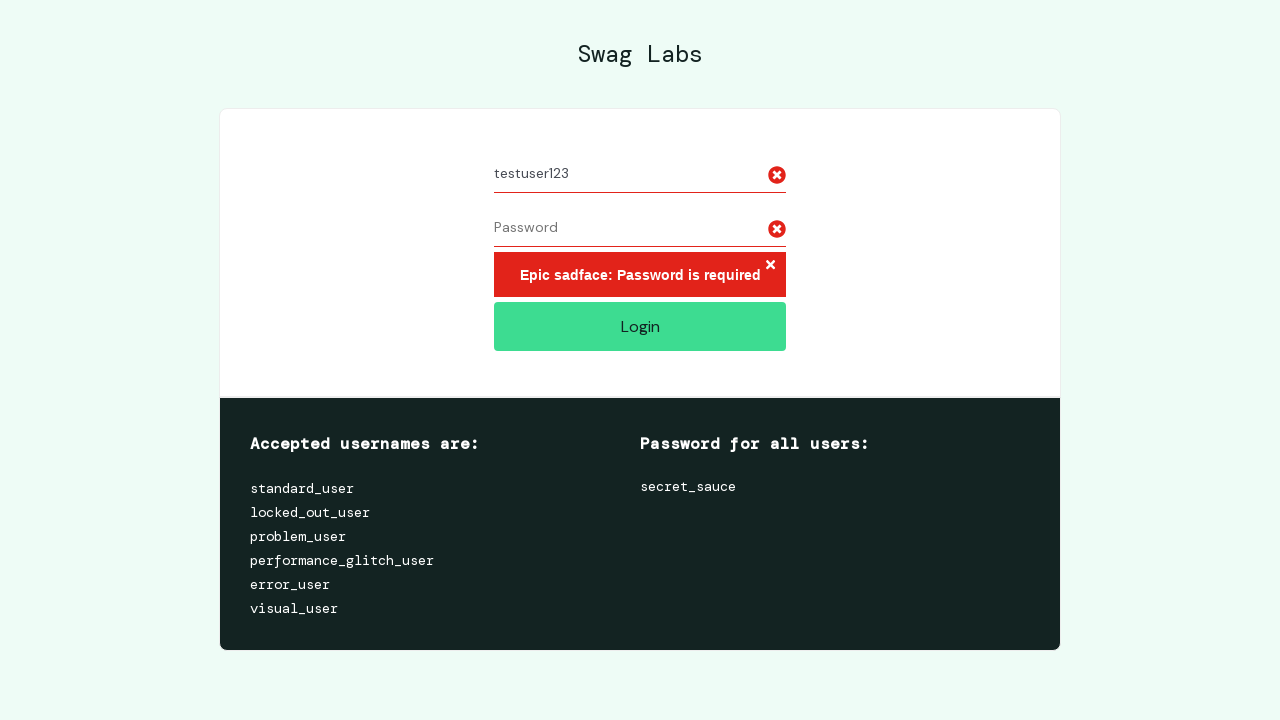

Verified error message contains 'Password is required'
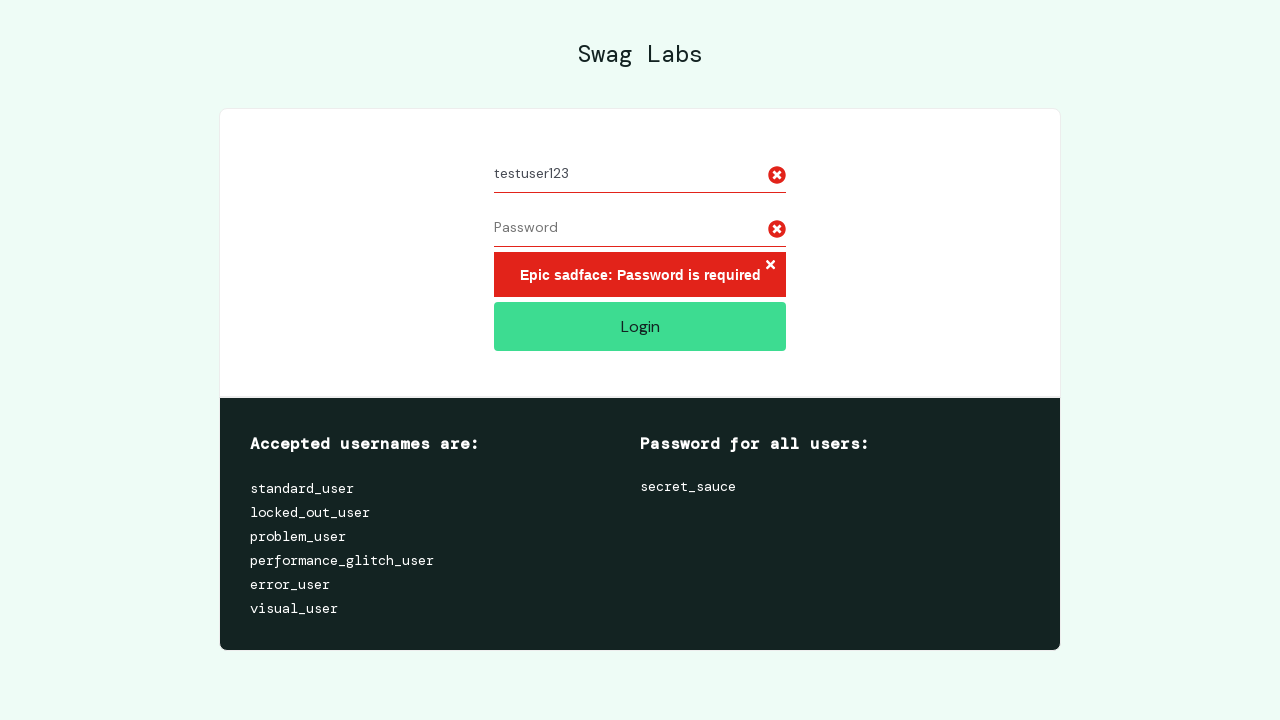

Verified error button is visible
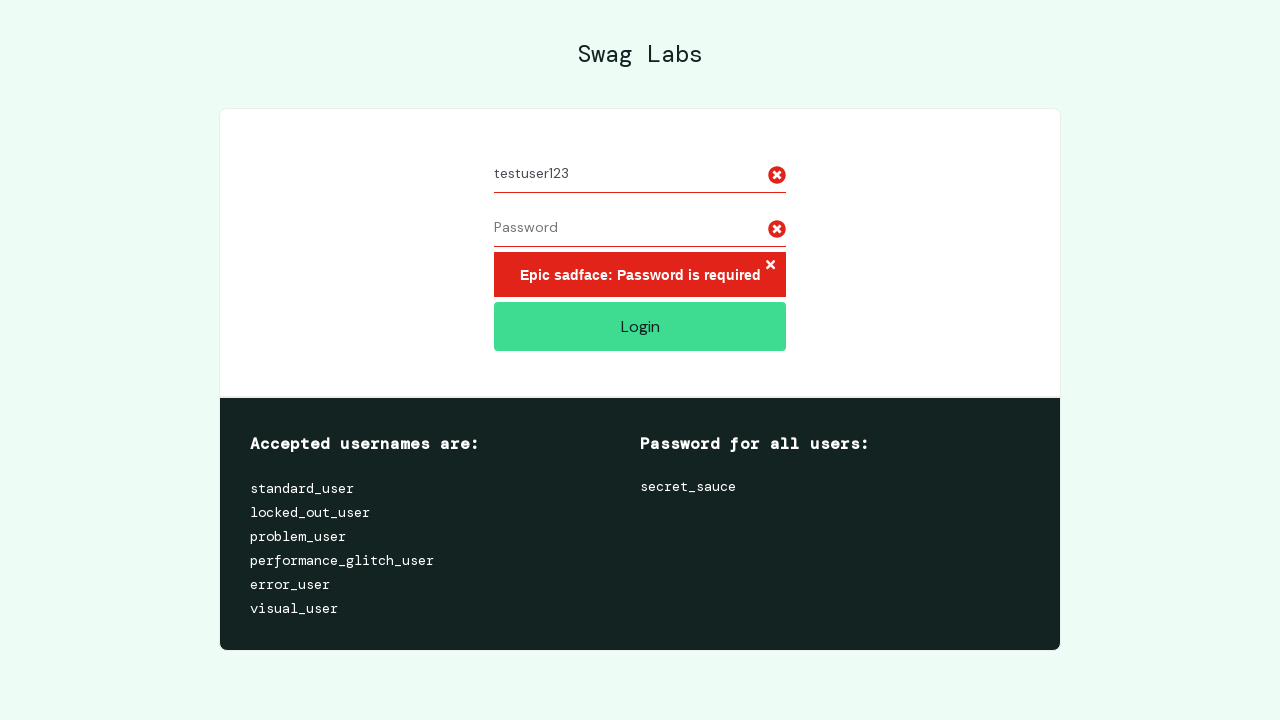

Verified username field still contains 'testuser123'
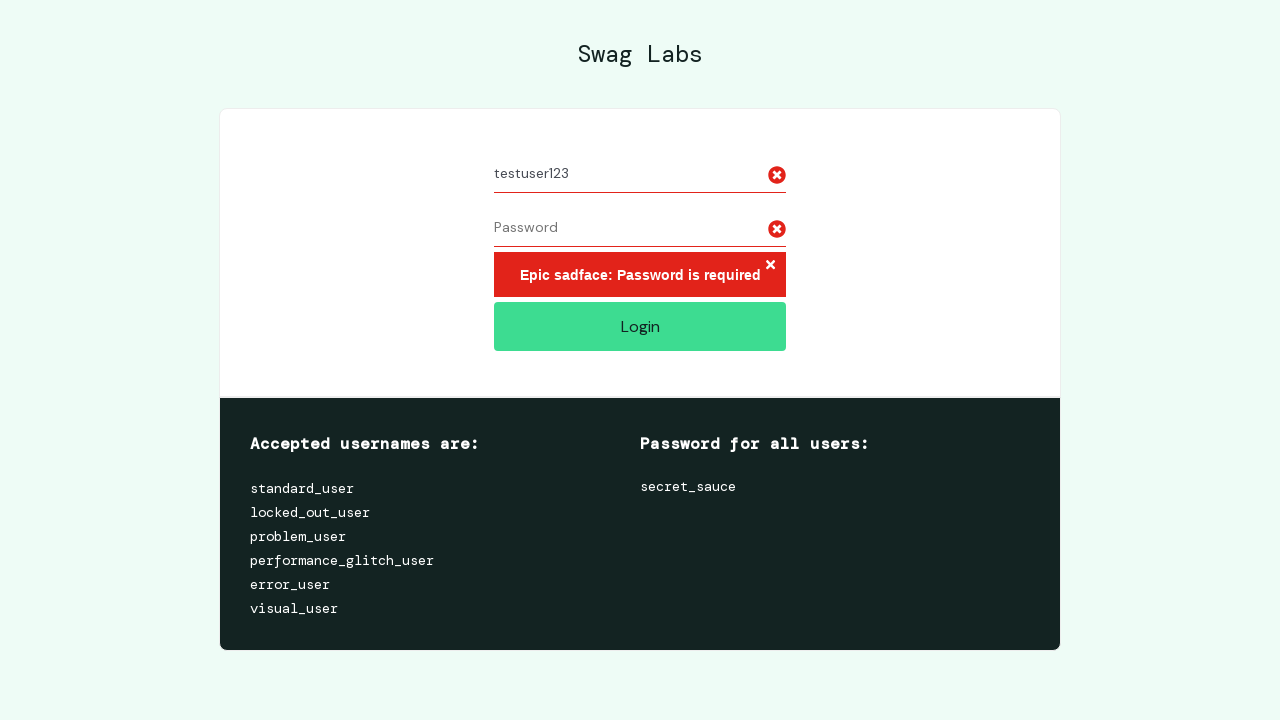

Clicked error dismiss button at (770, 266) on .error-button
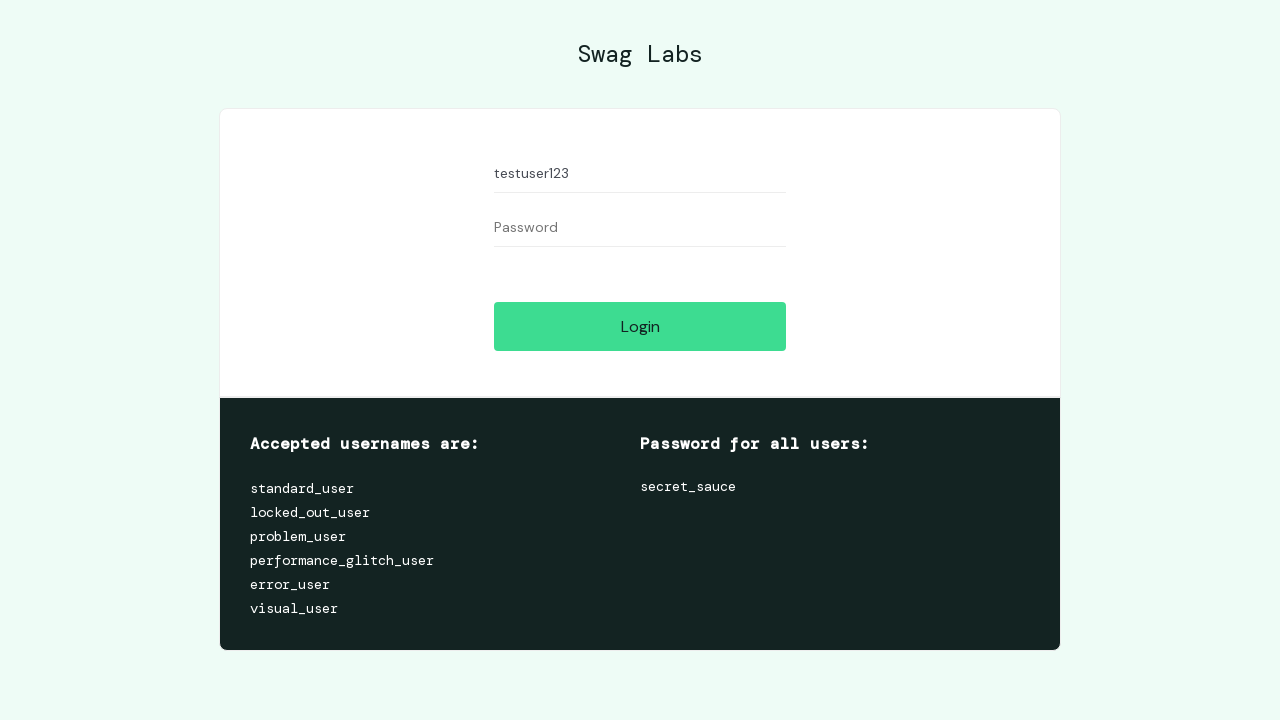

Cleared username field on #user-name
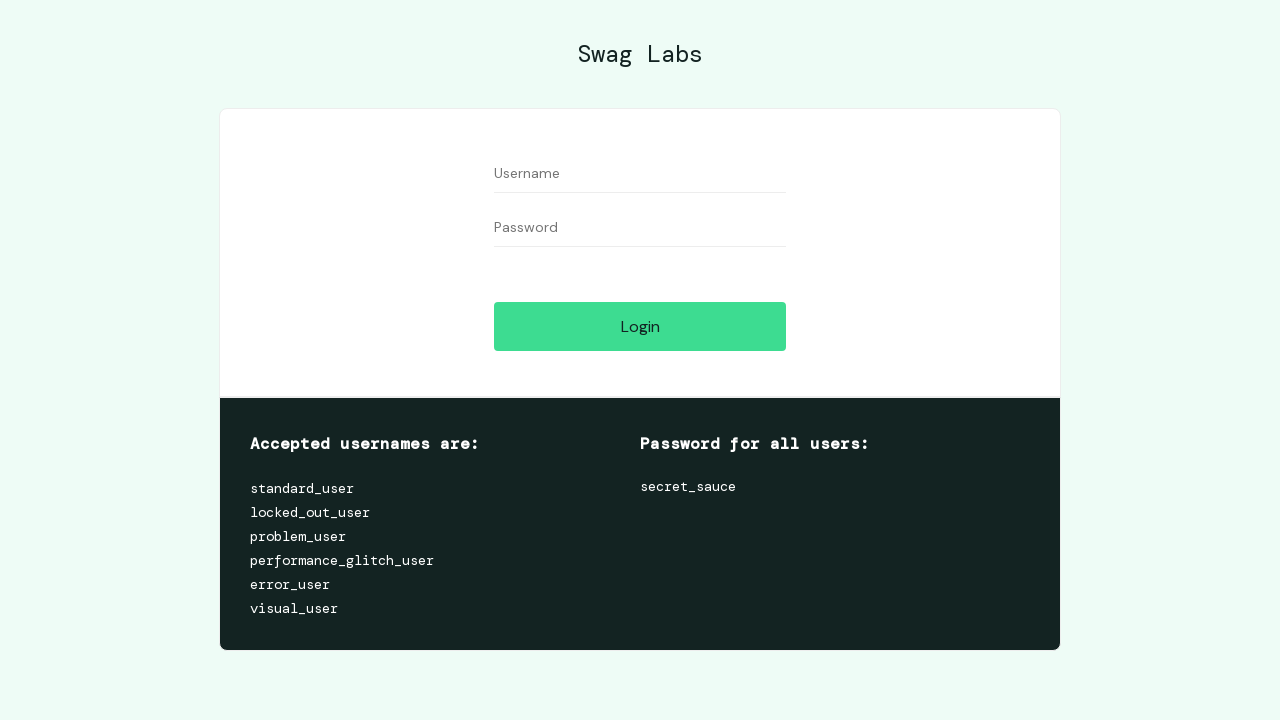

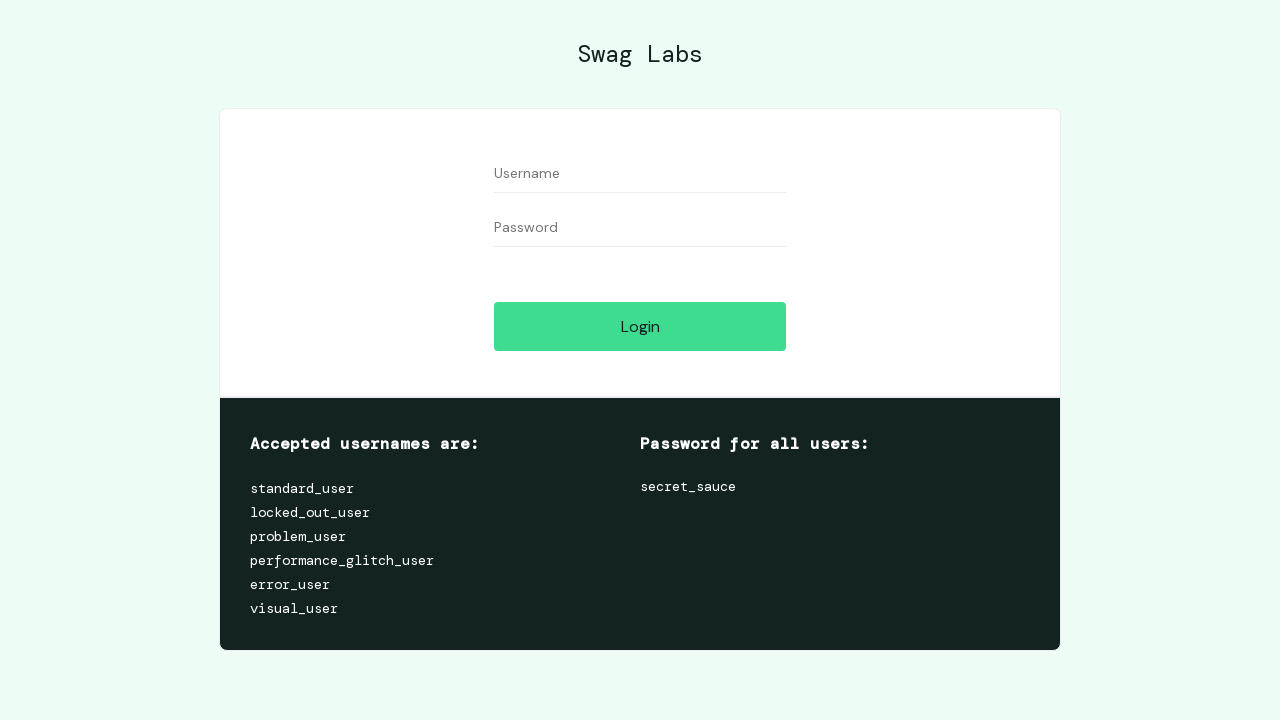